Tests that clicking the privacy policy link opens the privacy page in a new tab and verifies the URL

Starting URL: https://cac-tat.s3.eu-central-1.amazonaws.com/index.html

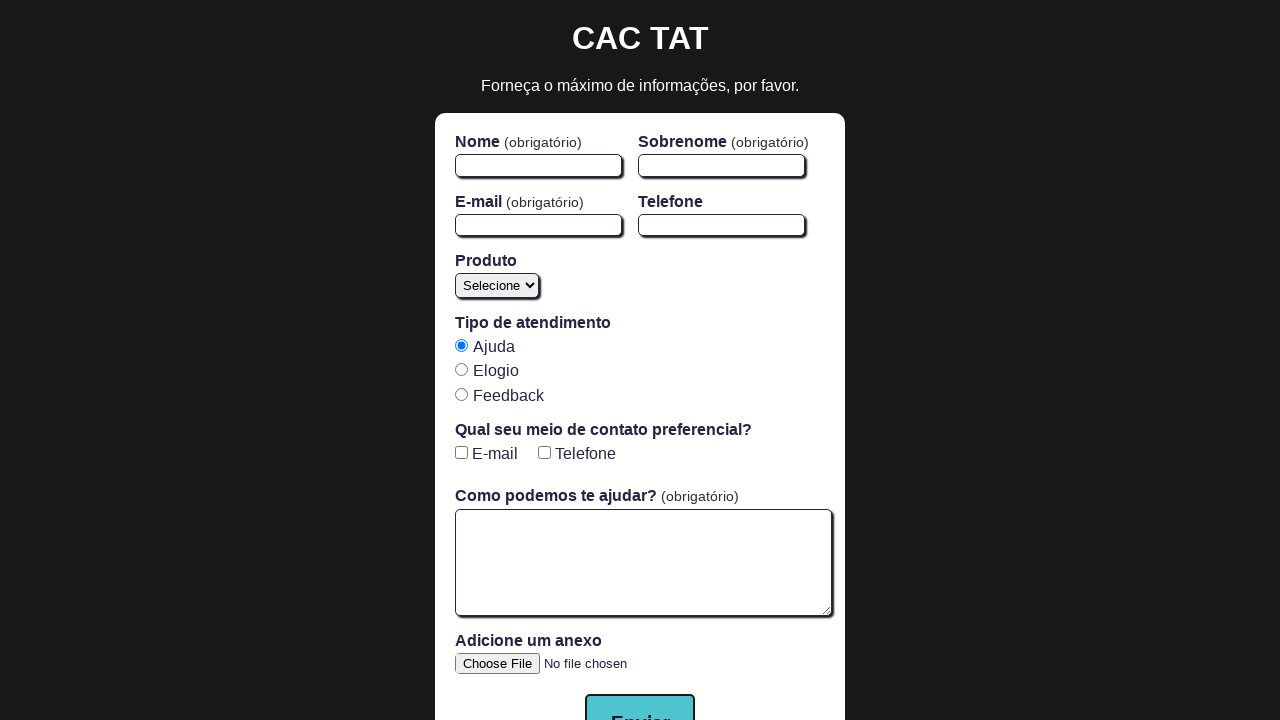

Clicked privacy policy link at (640, 690) on a[href='privacy.html']
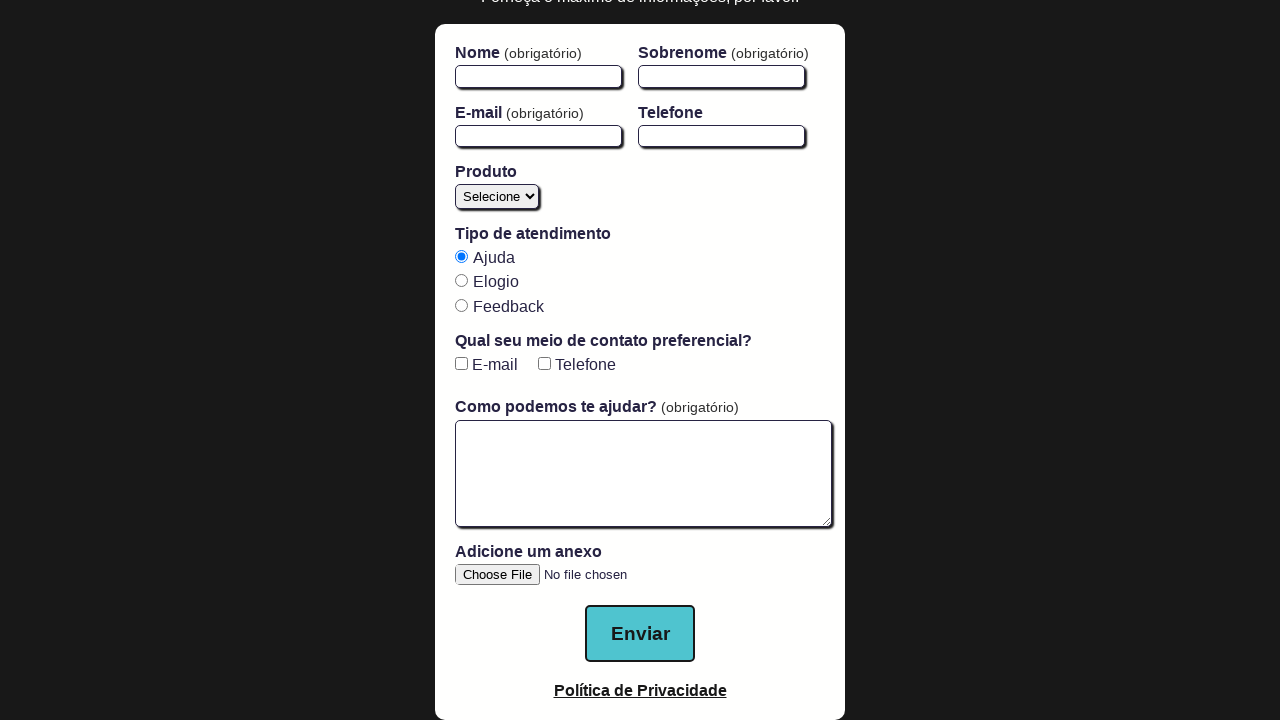

New privacy policy page loaded
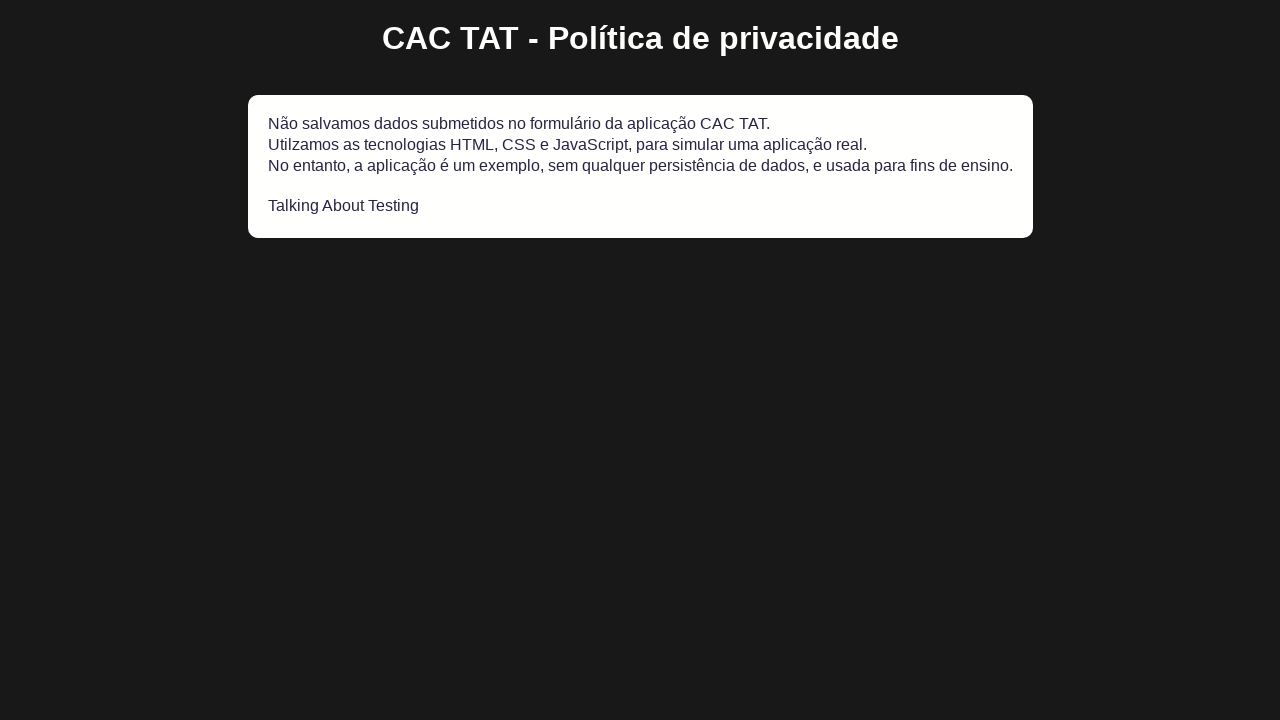

Verified privacy policy URL contains 'privacy.html'
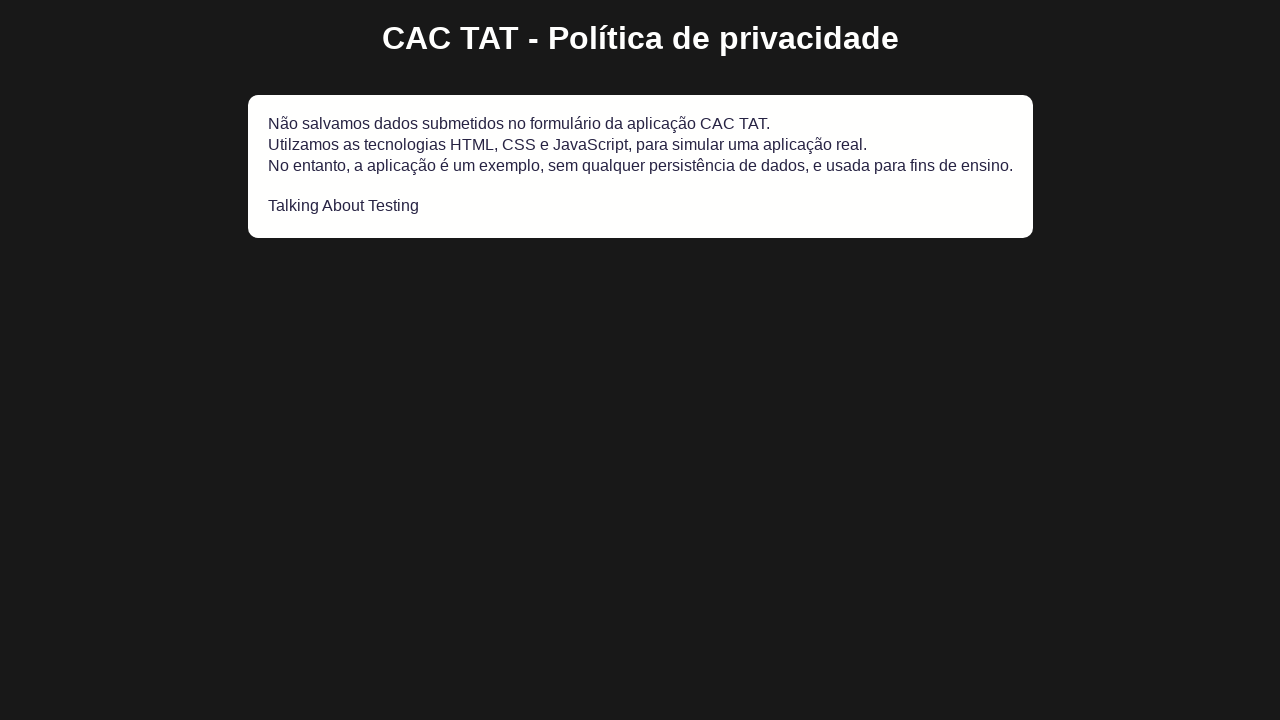

Closed privacy policy page
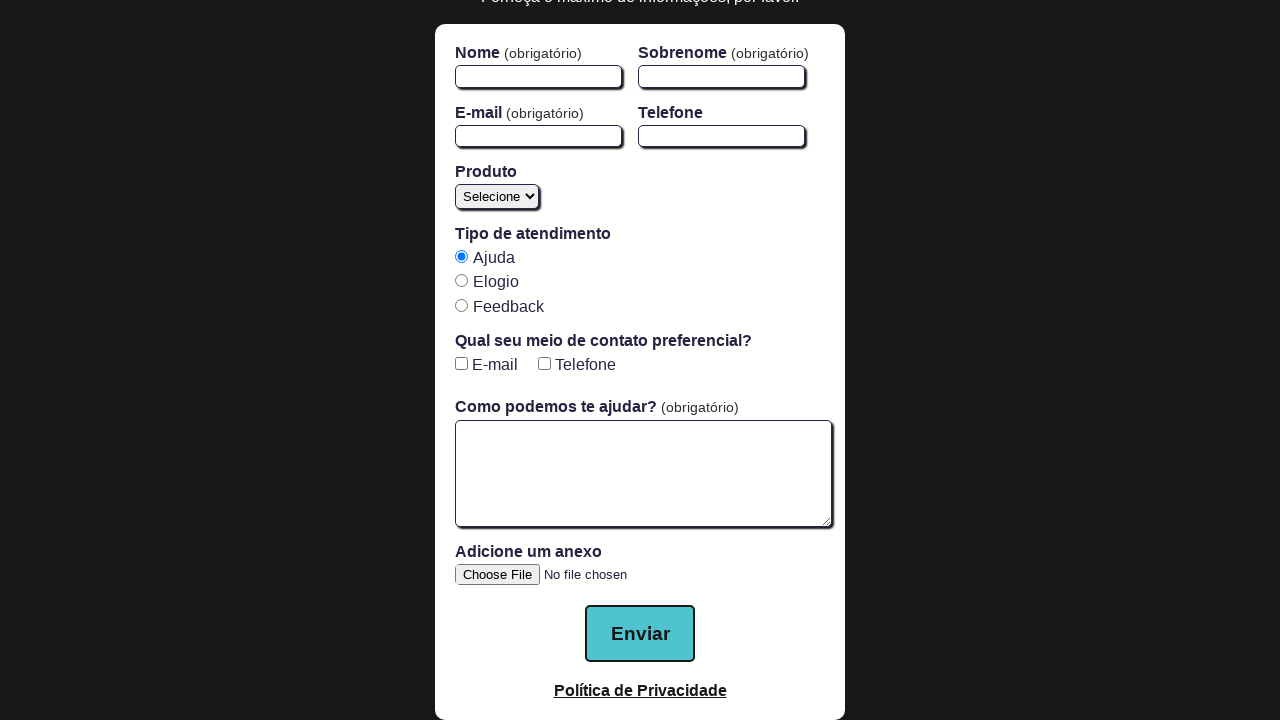

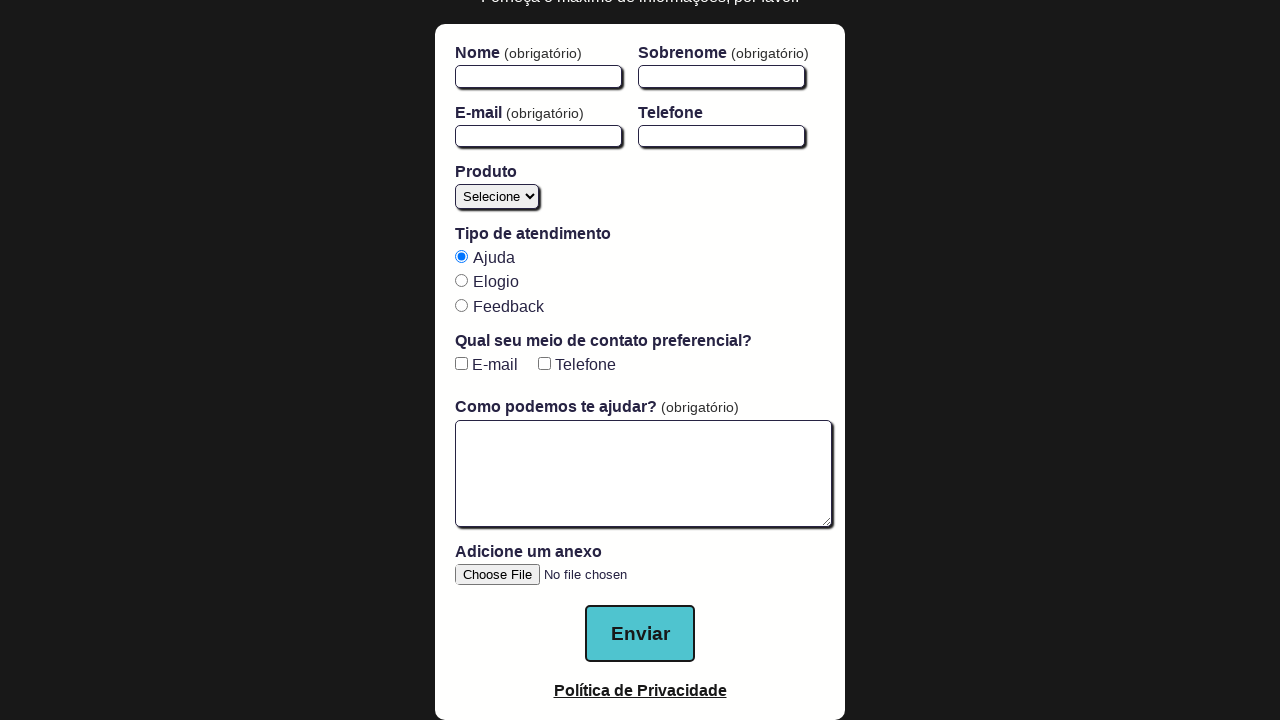